Tests checkbox functionality by clicking on checkboxes and verifying their checked/unchecked states

Starting URL: https://the-internet.herokuapp.com/

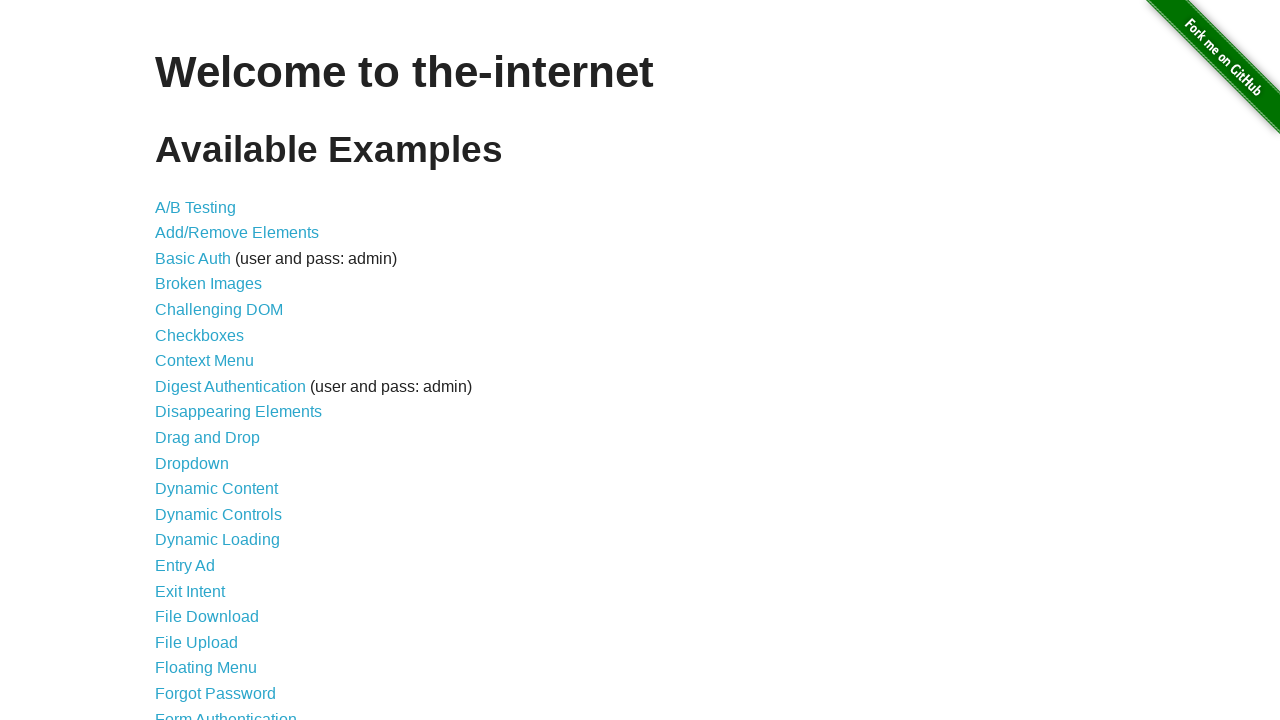

Clicked on Checkboxes link at (200, 335) on text=Checkboxes
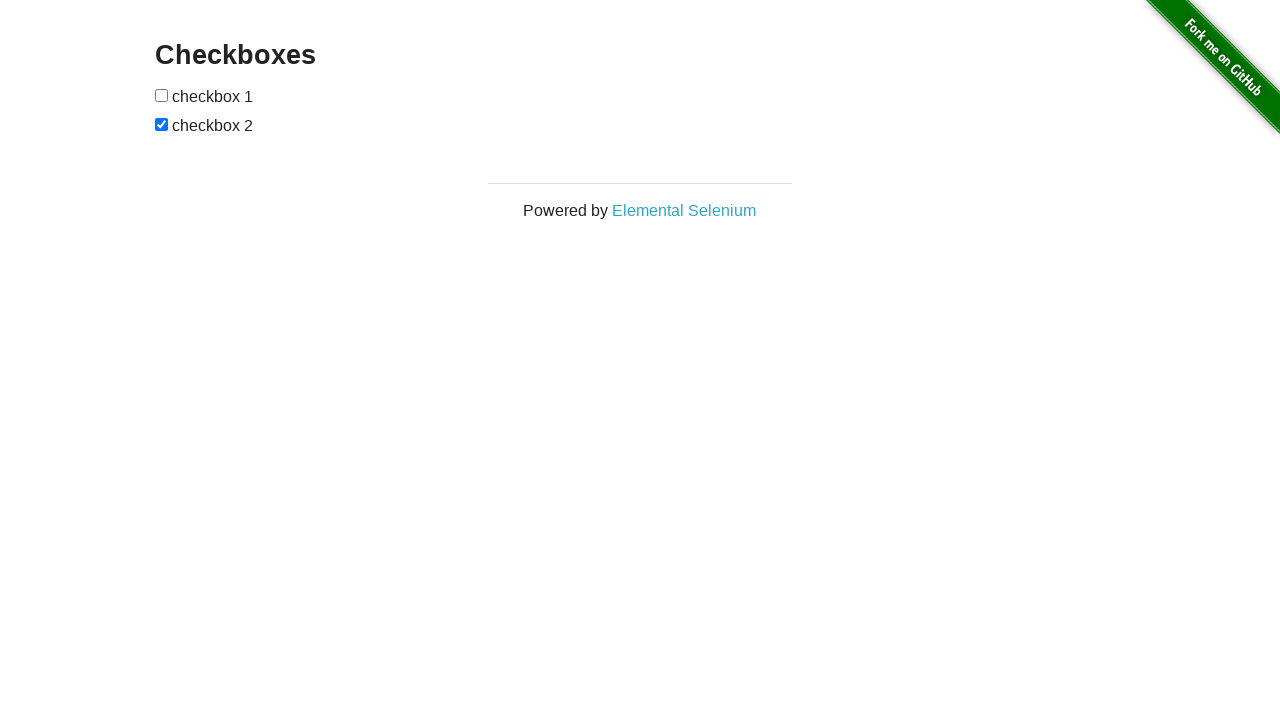

Checkboxes element loaded
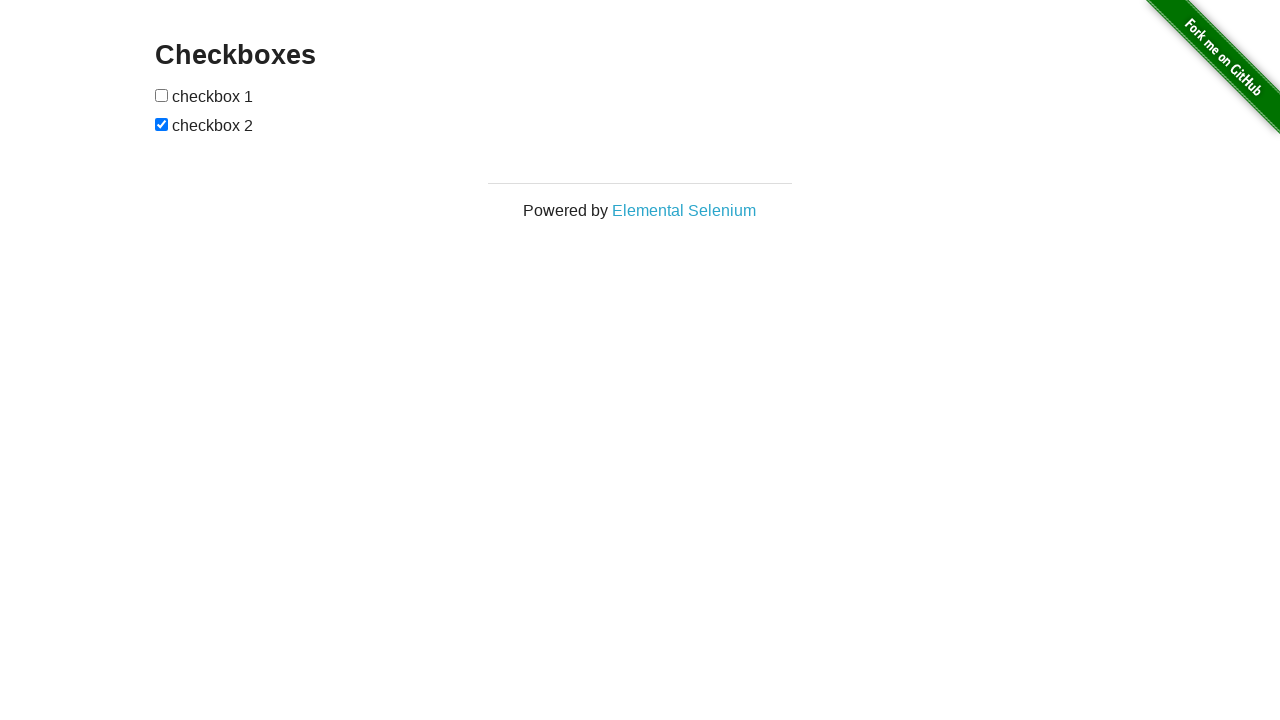

Located first checkbox element
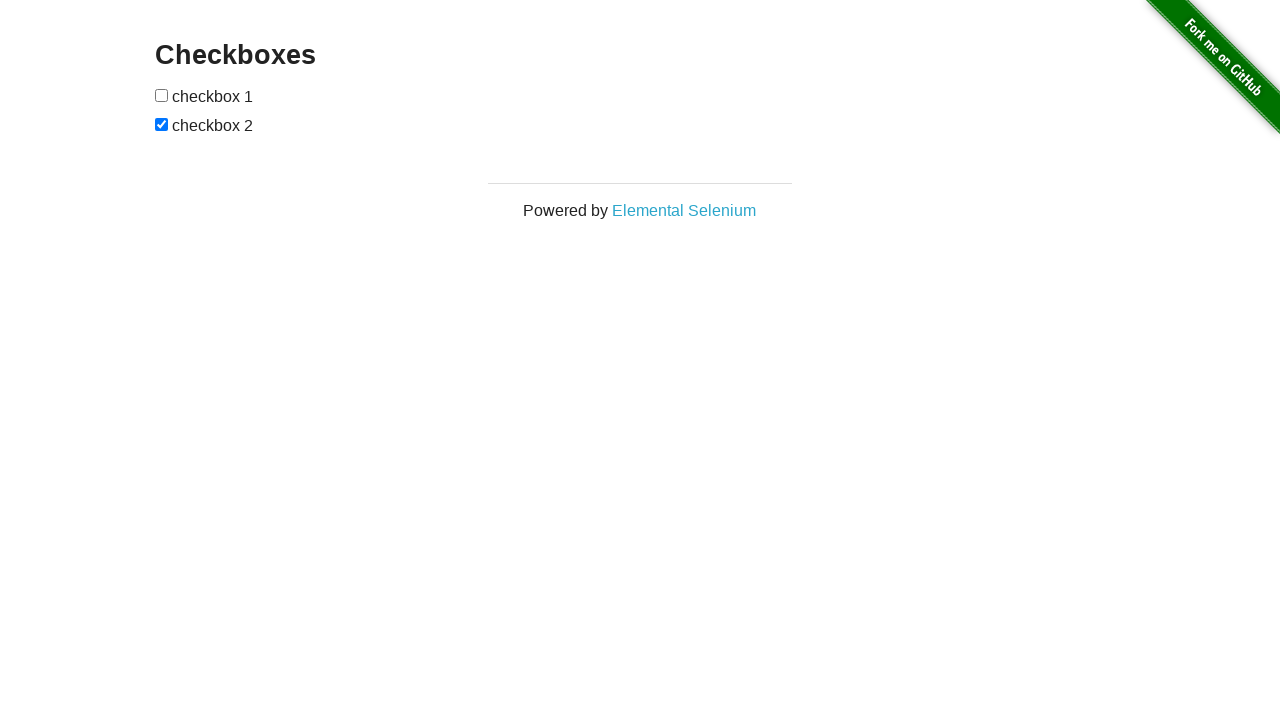

Located second checkbox element
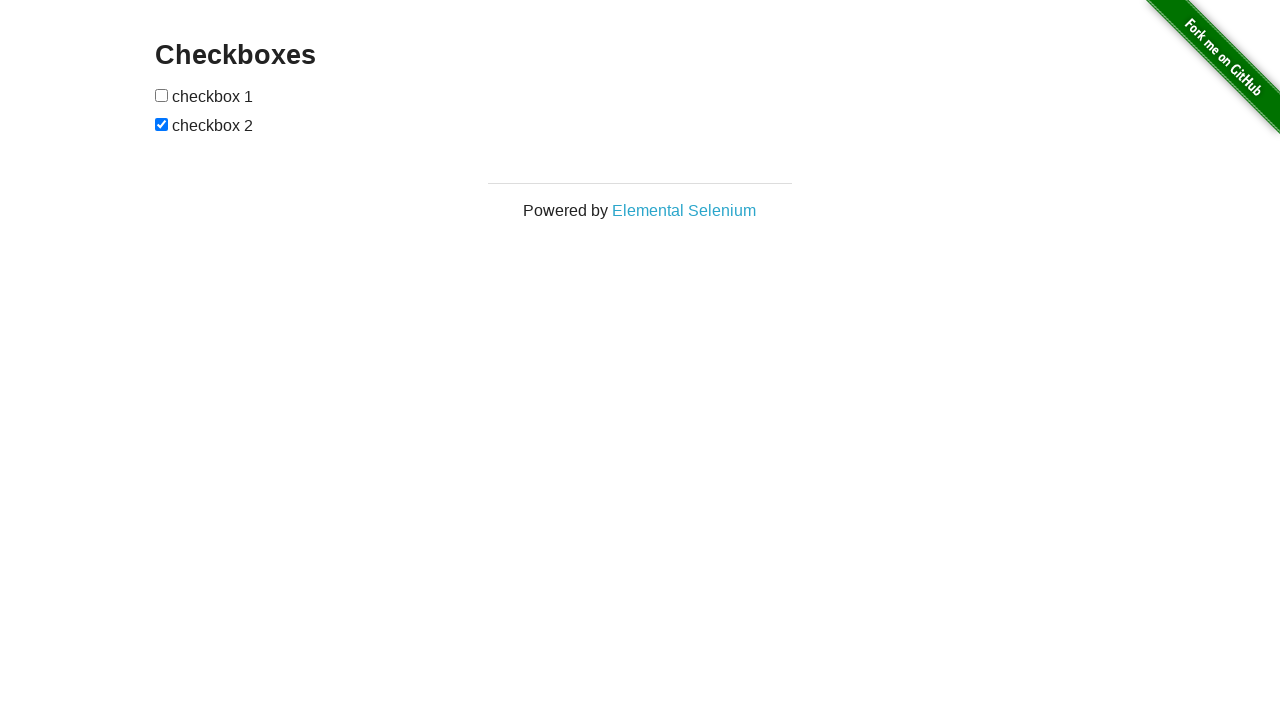

Clicked first checkbox at (162, 95) on #checkboxes input >> nth=0
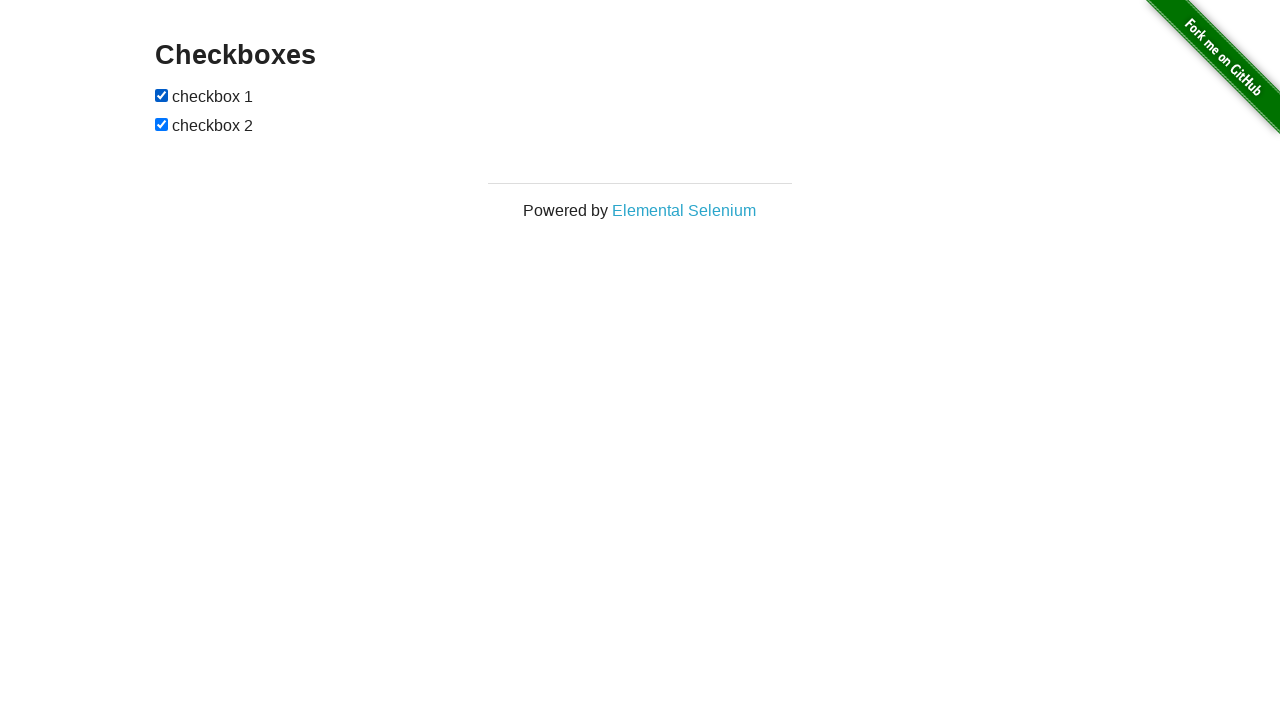

Verified first checkbox is checked
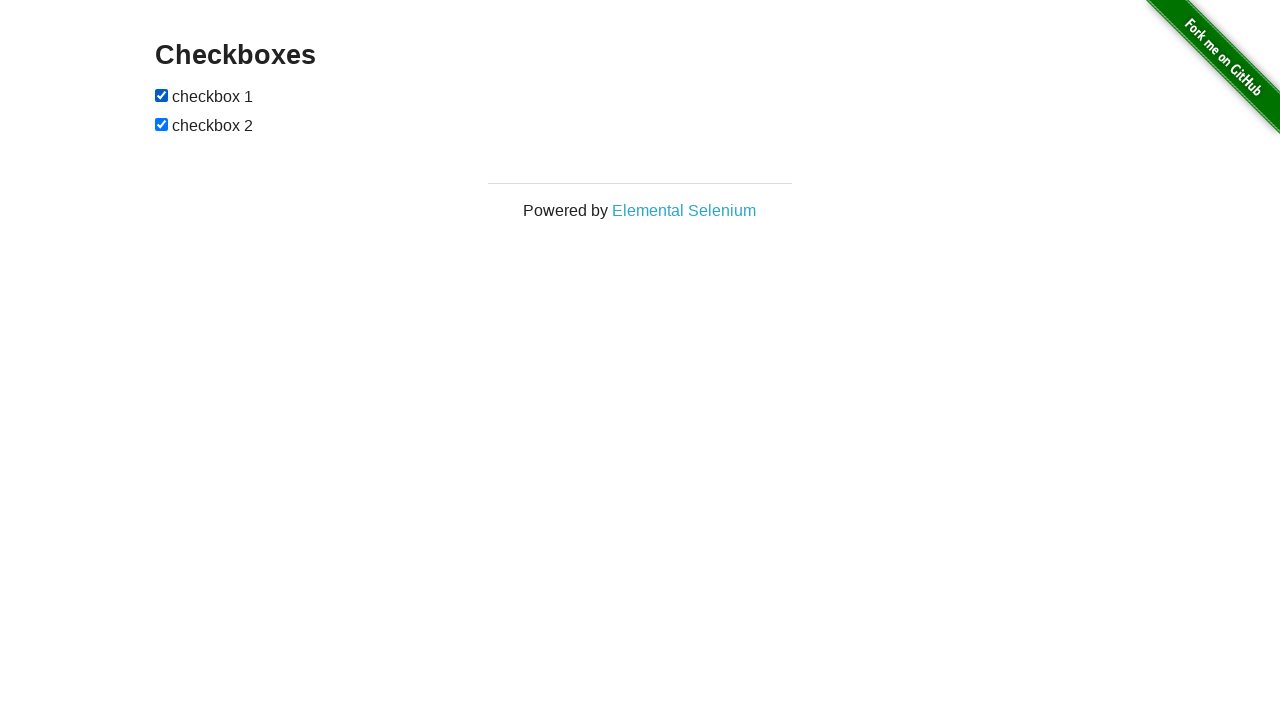

Clicked second checkbox at (162, 124) on #checkboxes input >> nth=1
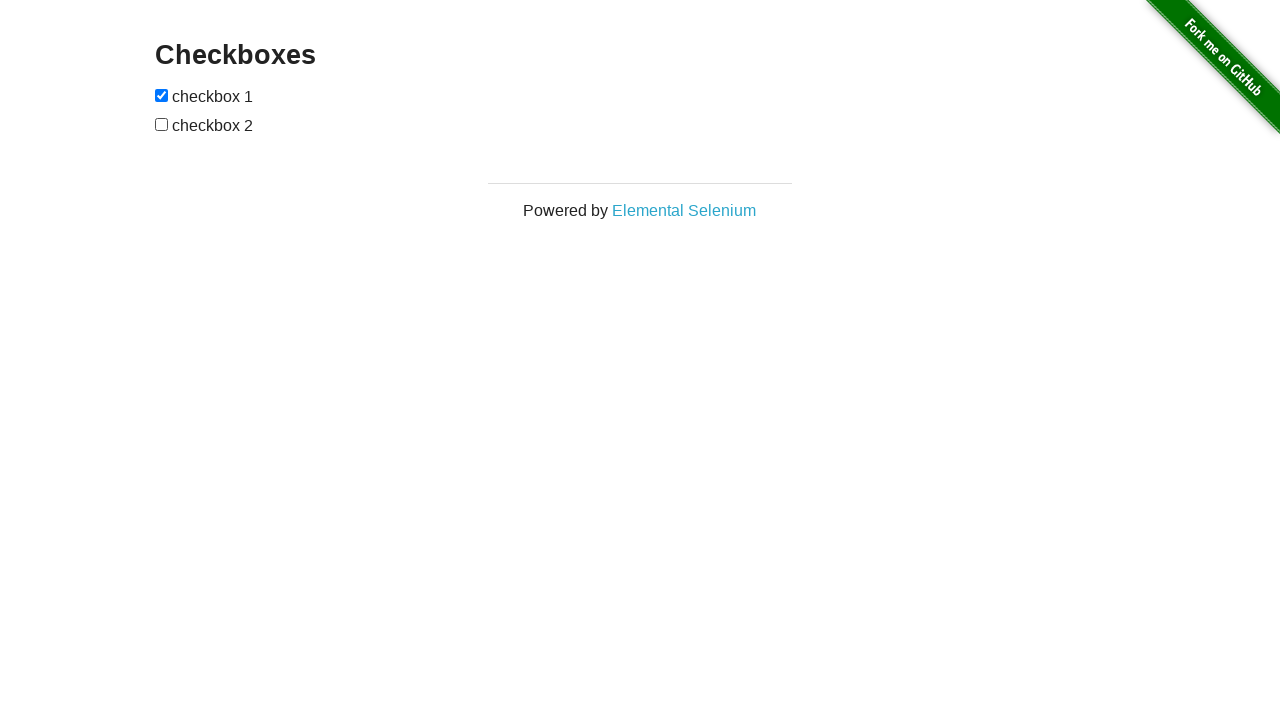

Verified second checkbox is unchecked
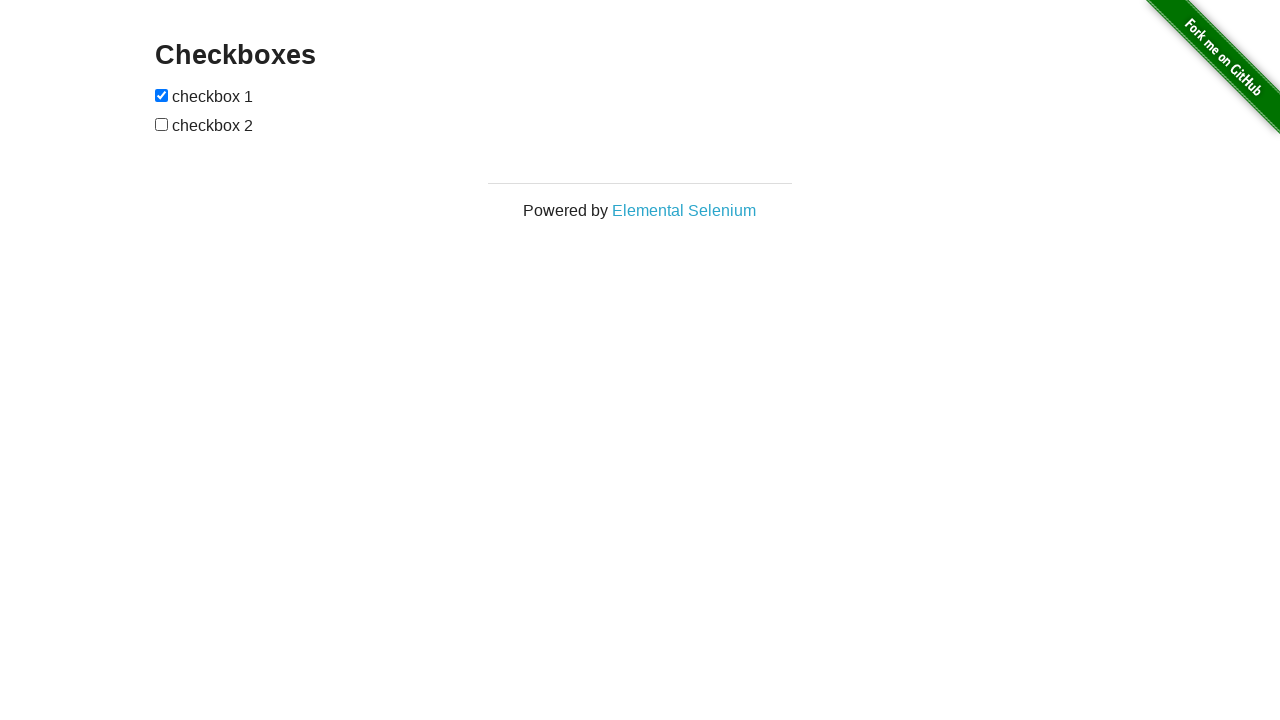

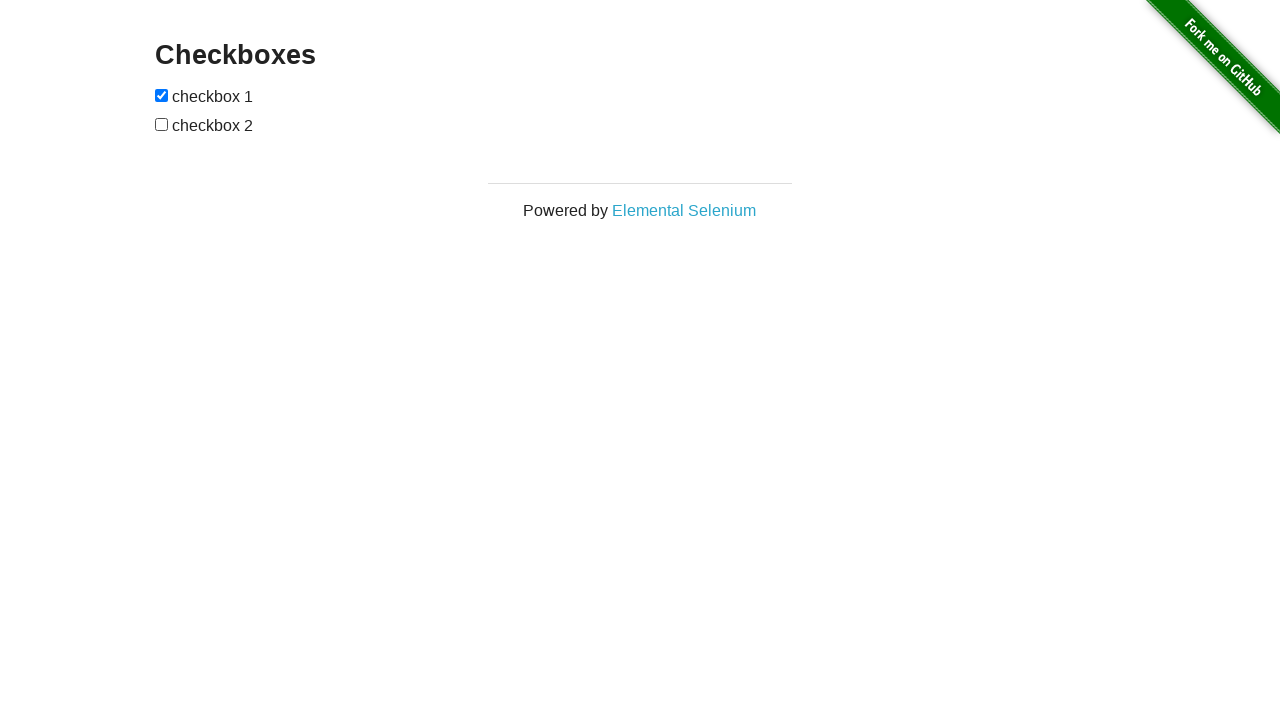